Tests the jQuery UI datepicker widget by clicking on the date input to open the calendar, navigating through months until reaching January, and selecting the 15th day

Starting URL: https://jqueryui.com/datepicker/

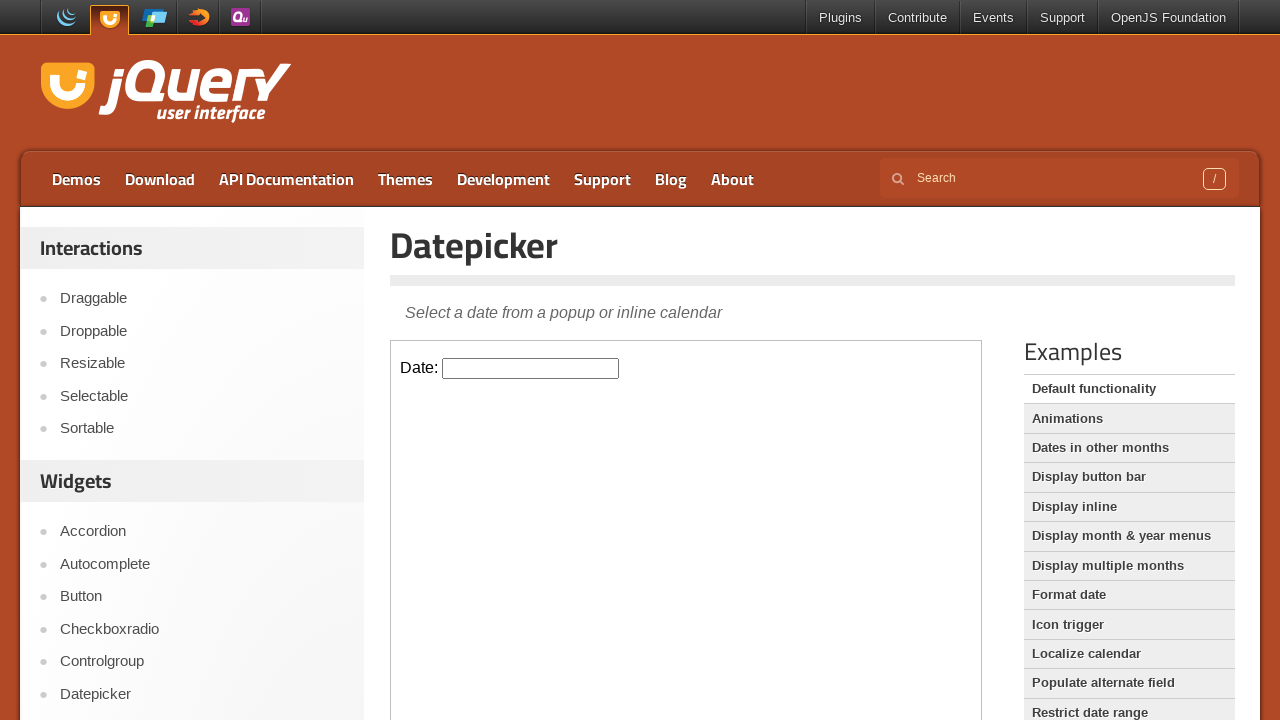

Located iframe containing the datepicker demo
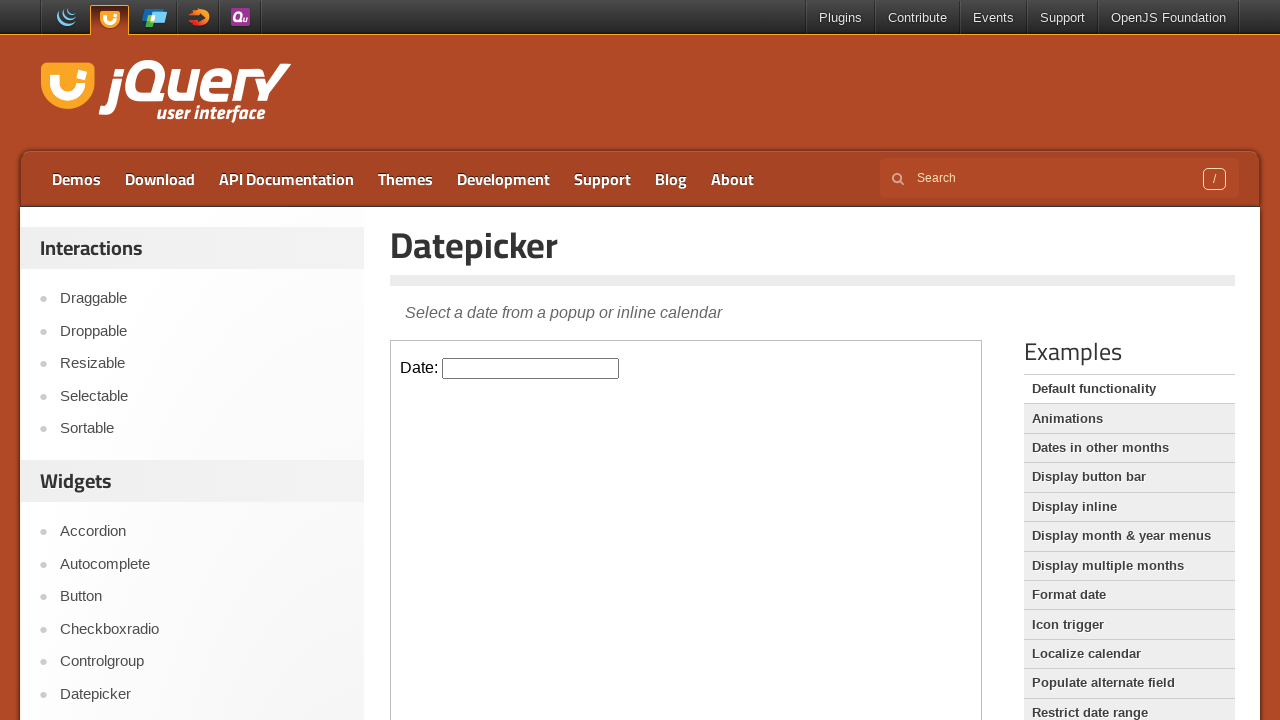

Clicked on datepicker input to open the calendar at (531, 368) on iframe.demo-frame >> internal:control=enter-frame >> #datepicker
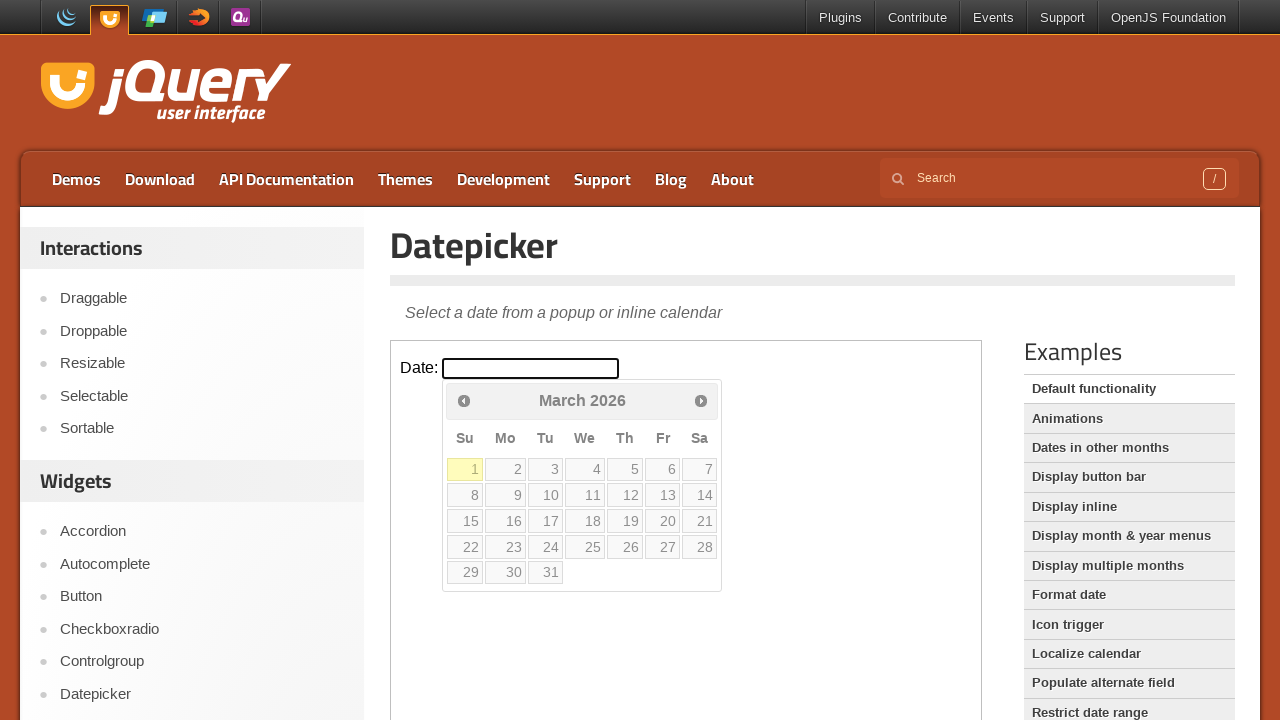

Retrieved current month text: March
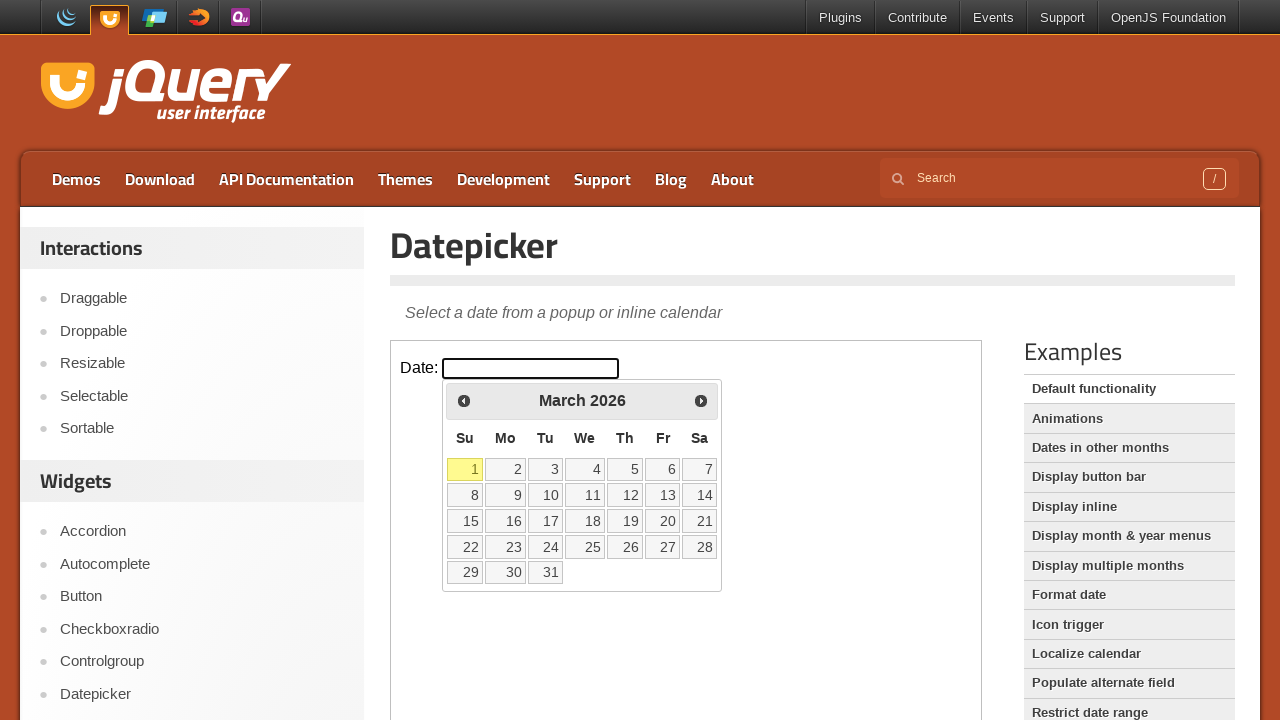

Clicked Next arrow to navigate to next month at (701, 400) on iframe.demo-frame >> internal:control=enter-frame >> a[title='Next']
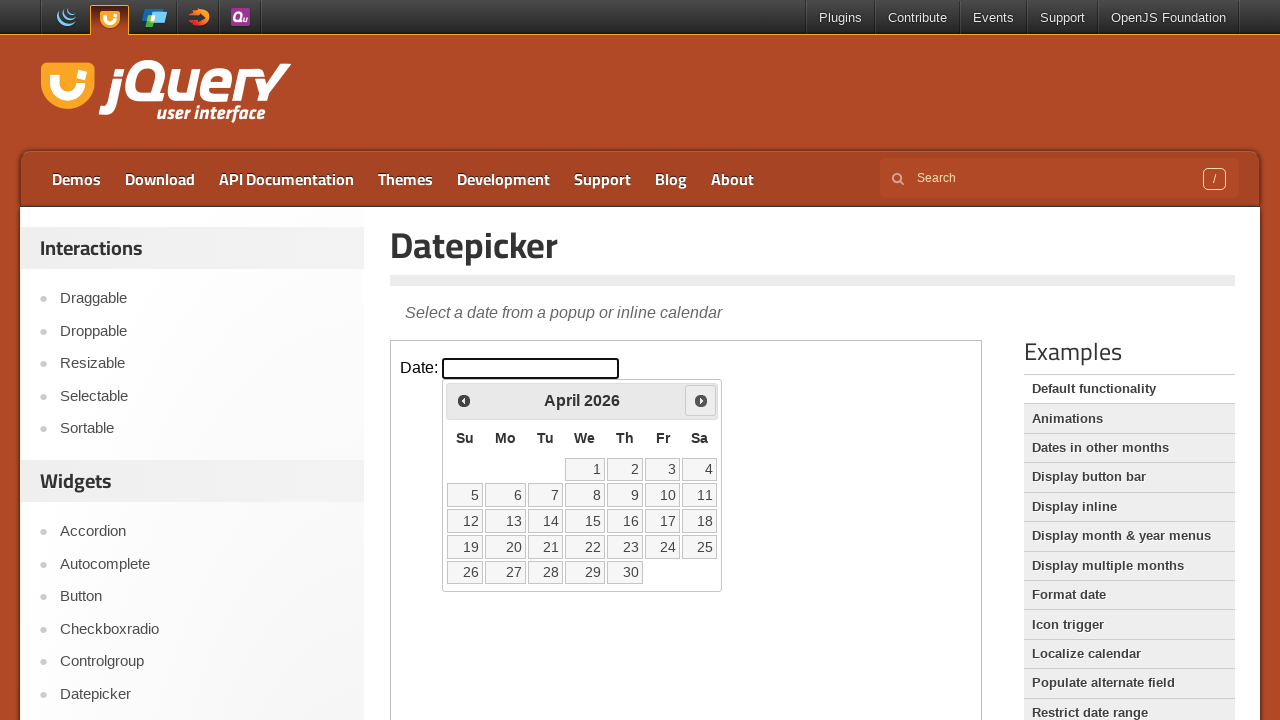

Waited 200ms for calendar to update
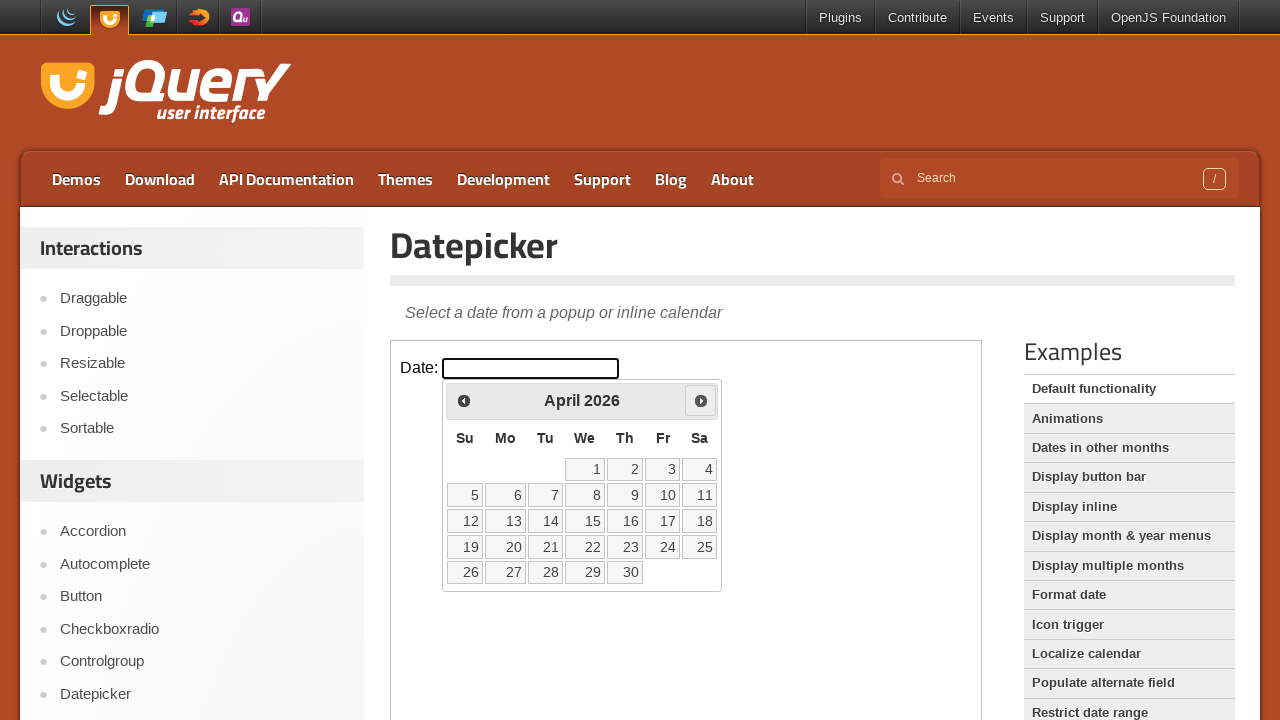

Retrieved current month text: April
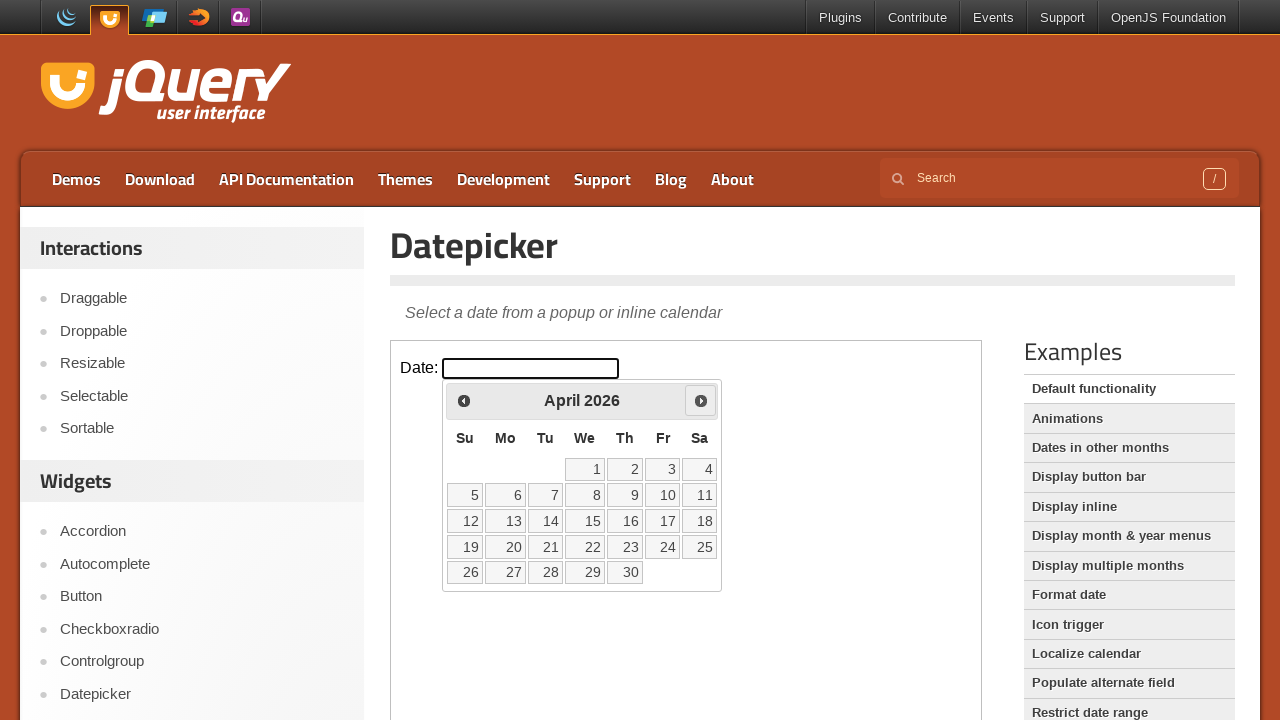

Clicked Next arrow to navigate to next month at (701, 400) on iframe.demo-frame >> internal:control=enter-frame >> a[title='Next']
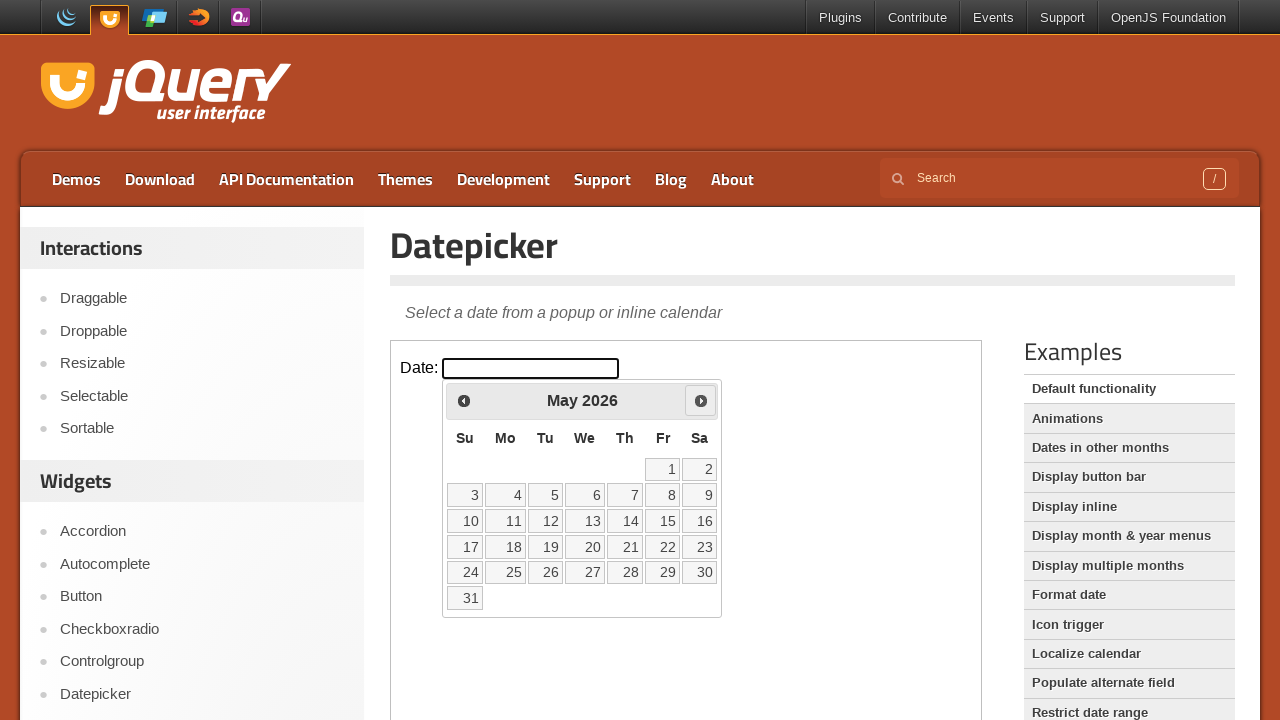

Waited 200ms for calendar to update
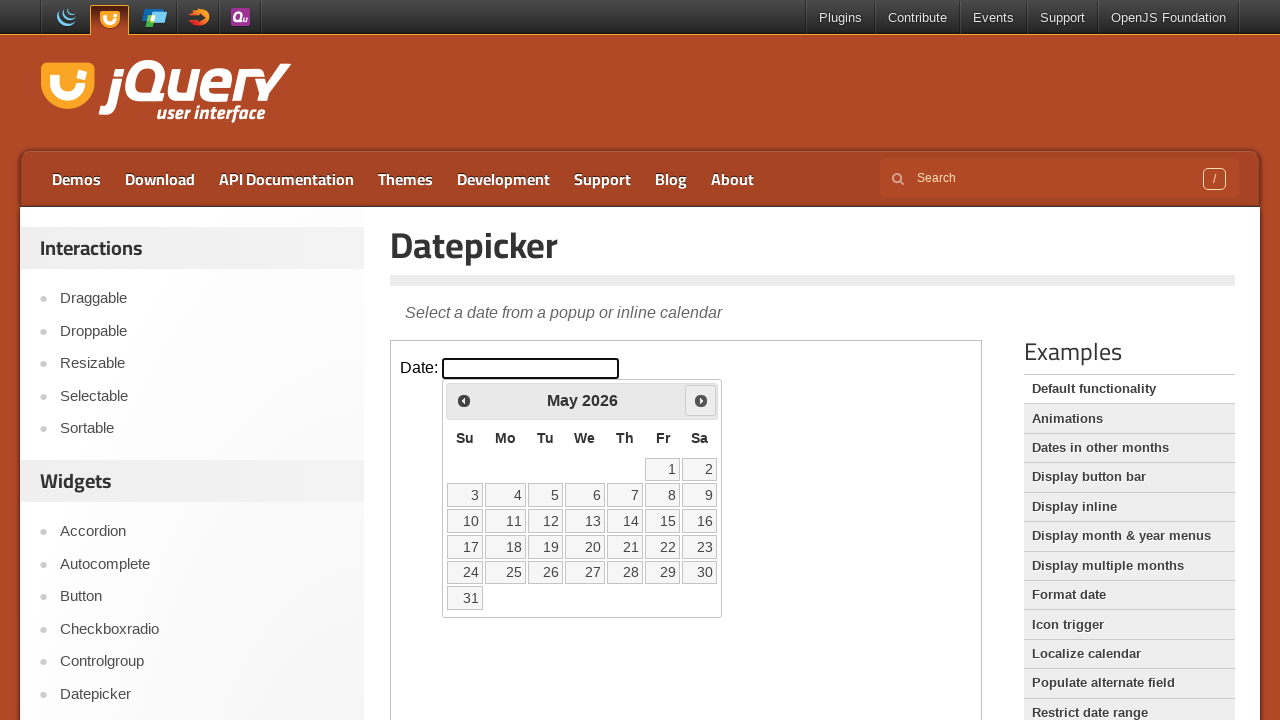

Retrieved current month text: May
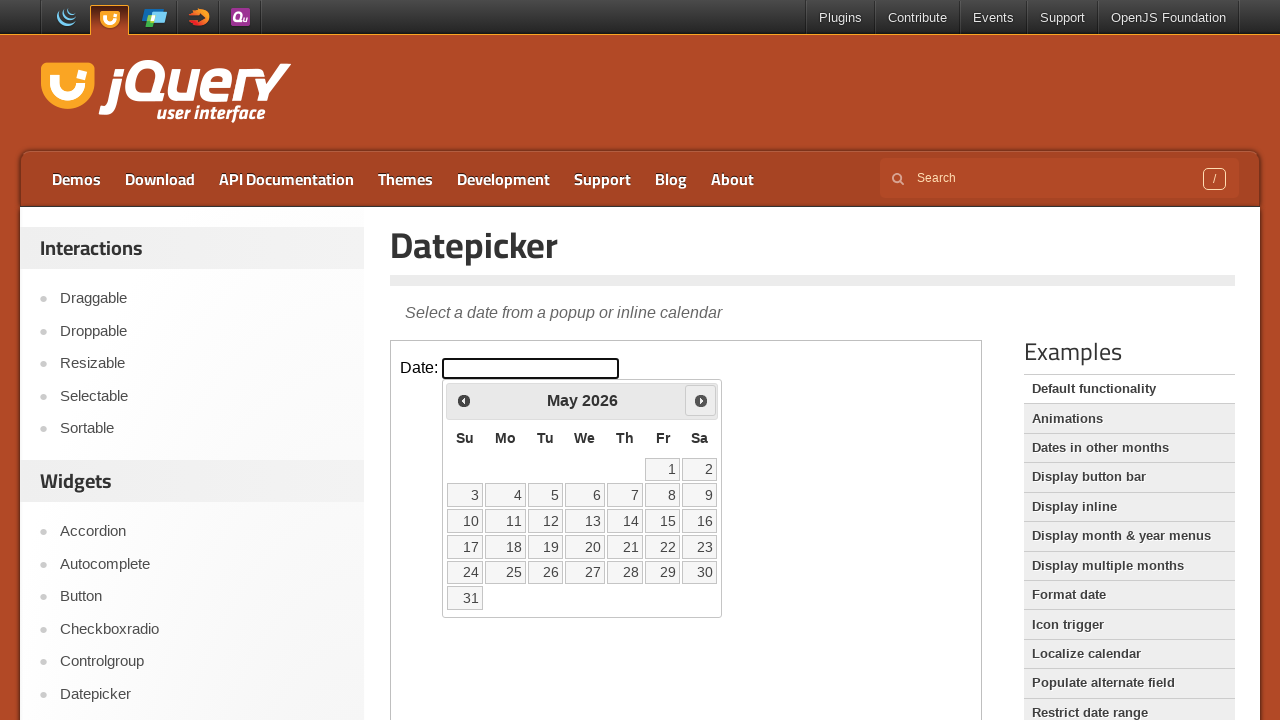

Clicked Next arrow to navigate to next month at (701, 400) on iframe.demo-frame >> internal:control=enter-frame >> a[title='Next']
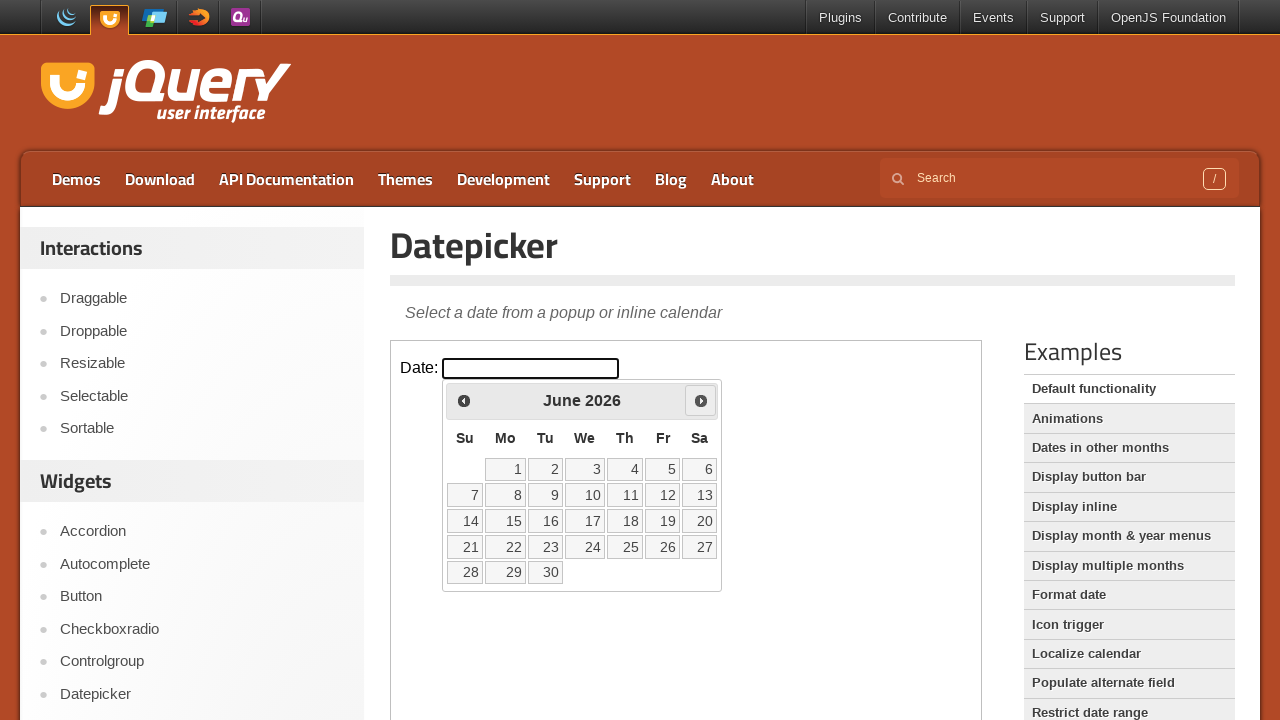

Waited 200ms for calendar to update
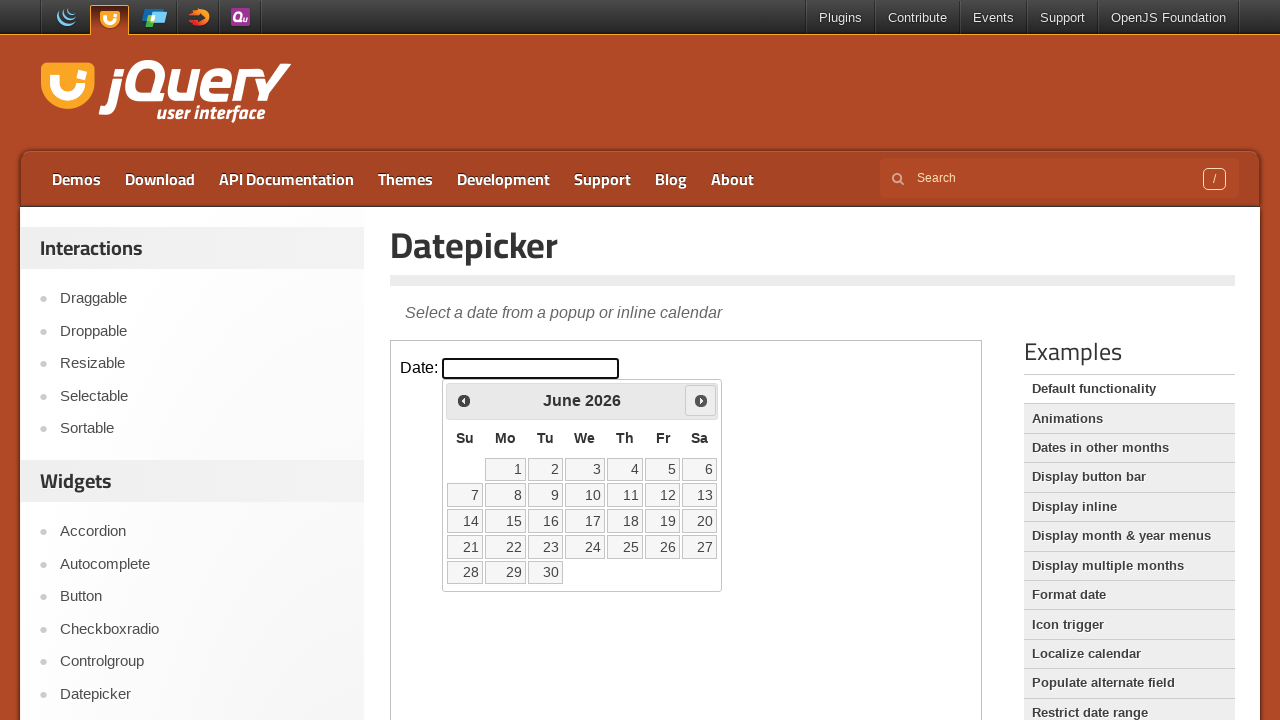

Retrieved current month text: June
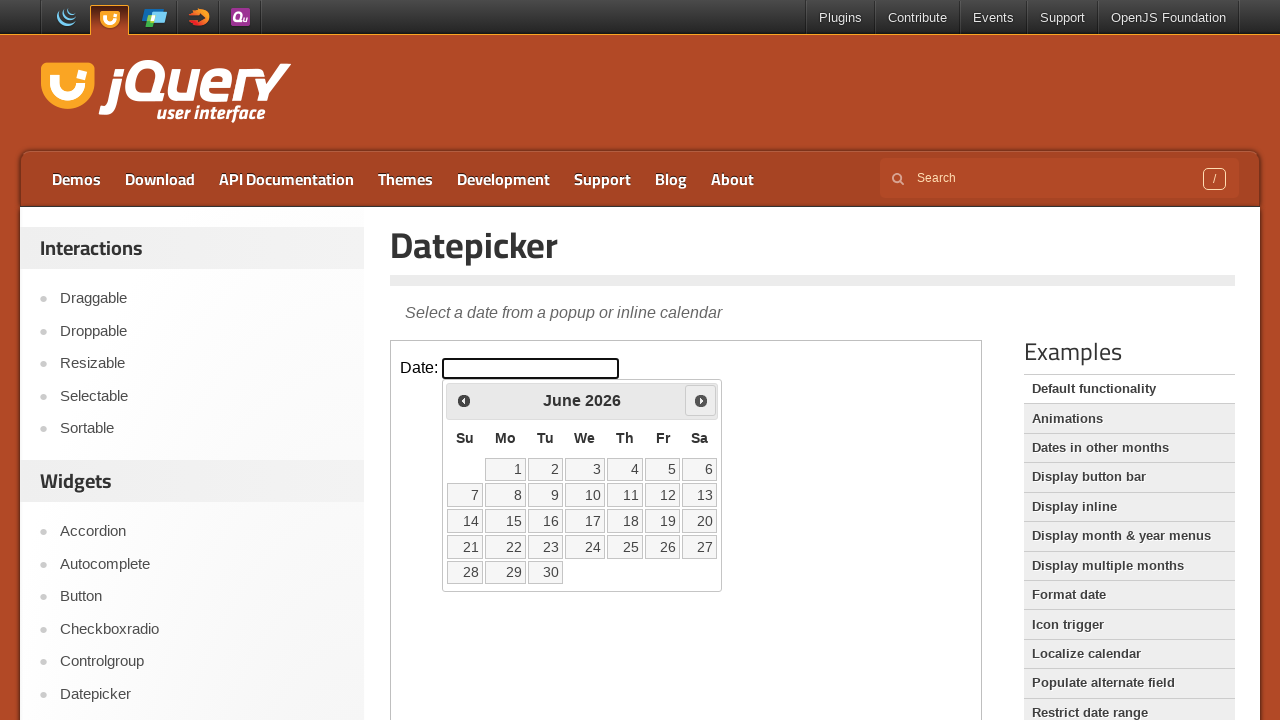

Clicked Next arrow to navigate to next month at (701, 400) on iframe.demo-frame >> internal:control=enter-frame >> a[title='Next']
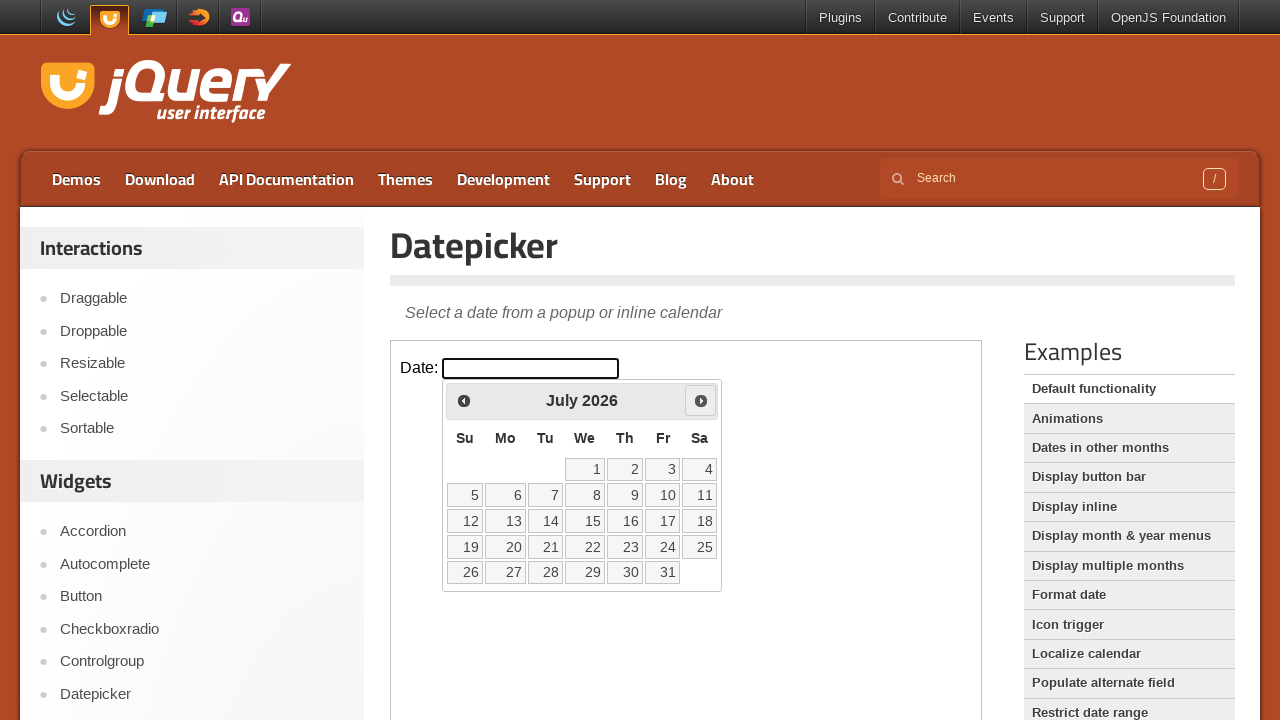

Waited 200ms for calendar to update
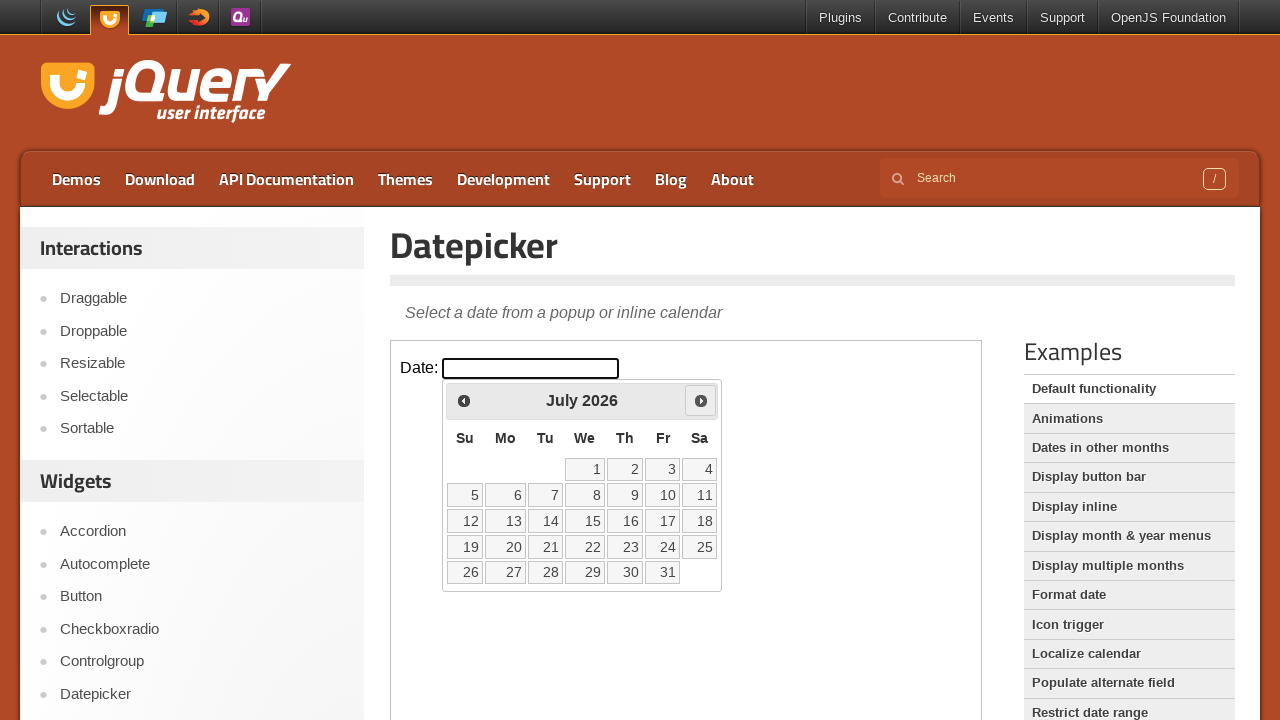

Retrieved current month text: July
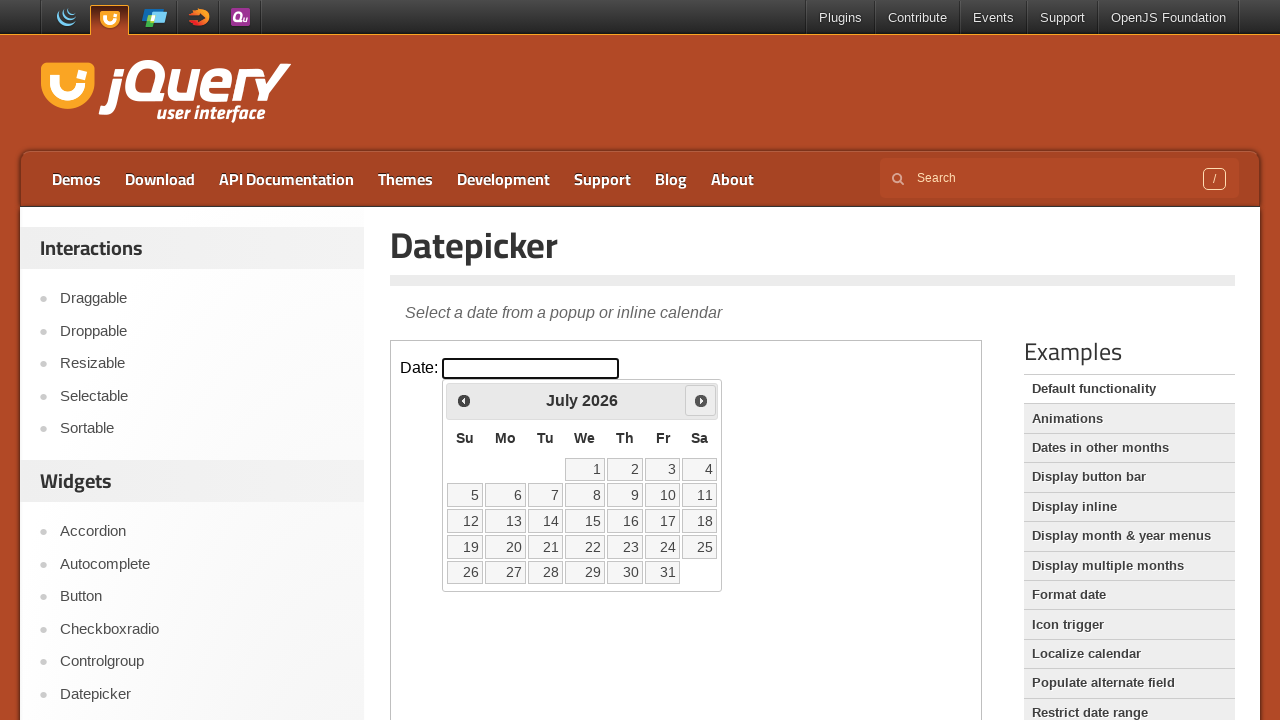

Clicked Next arrow to navigate to next month at (701, 400) on iframe.demo-frame >> internal:control=enter-frame >> a[title='Next']
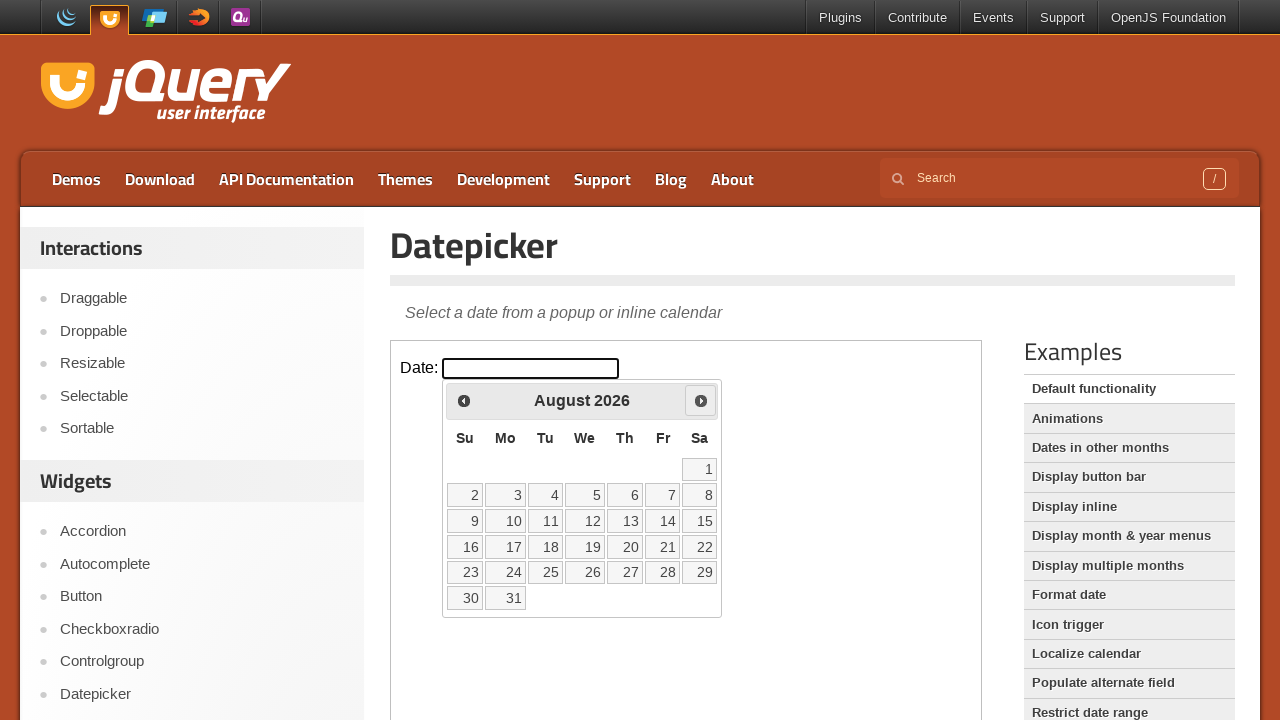

Waited 200ms for calendar to update
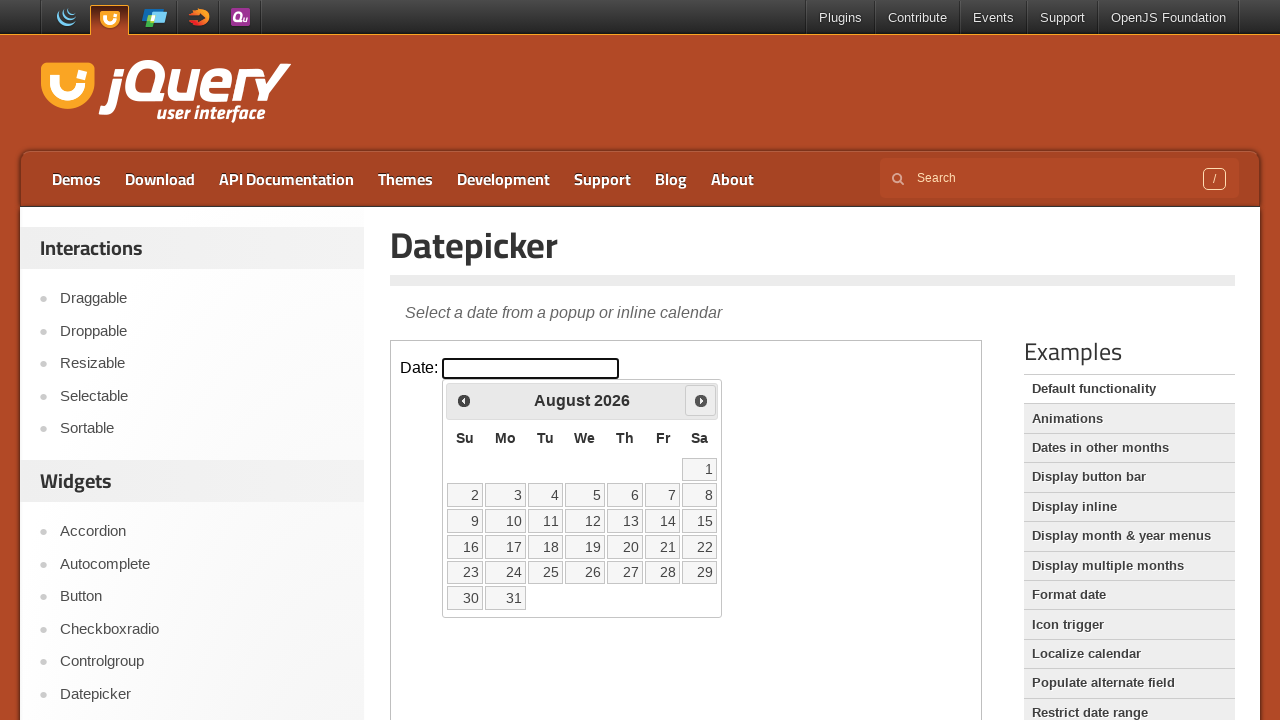

Retrieved current month text: August
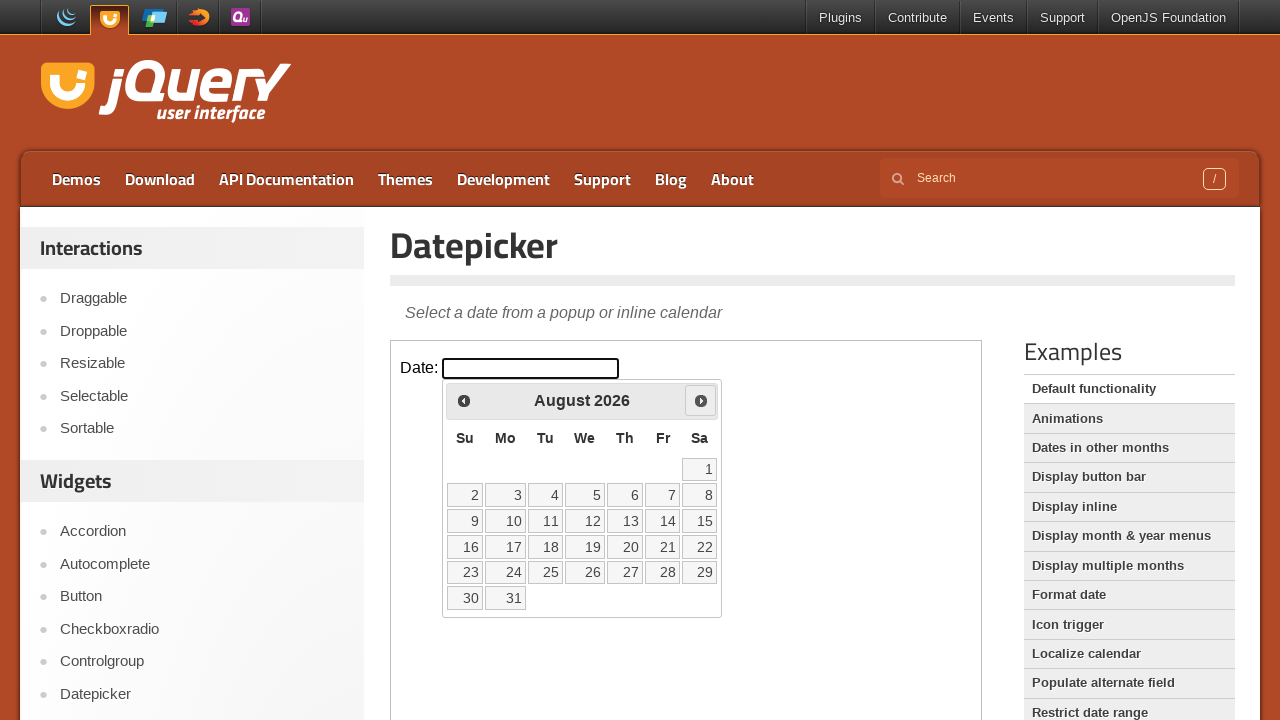

Clicked Next arrow to navigate to next month at (701, 400) on iframe.demo-frame >> internal:control=enter-frame >> a[title='Next']
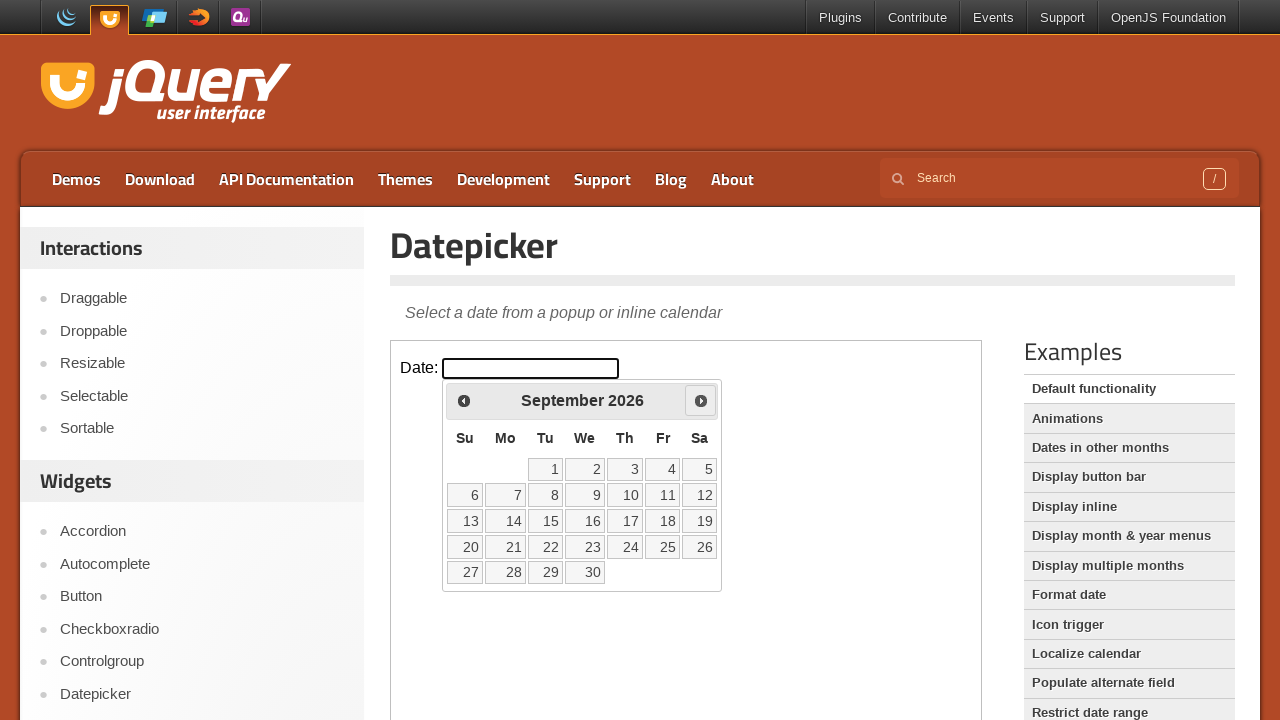

Waited 200ms for calendar to update
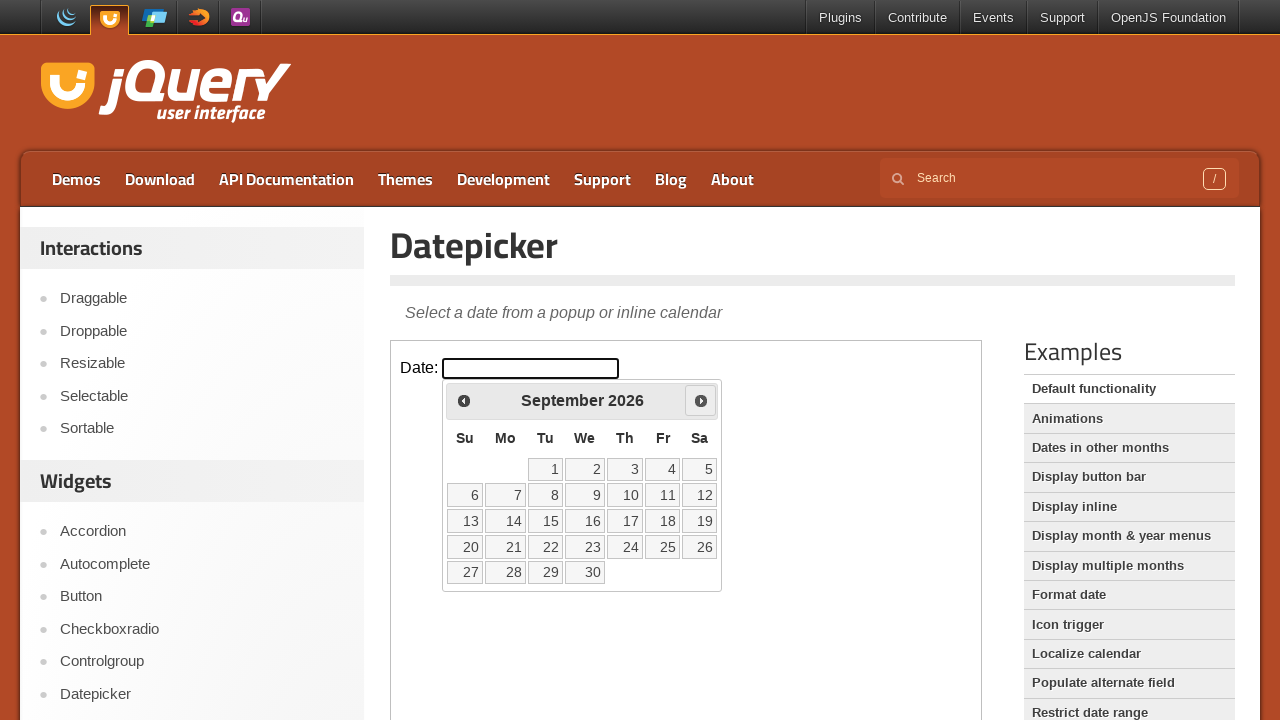

Retrieved current month text: September
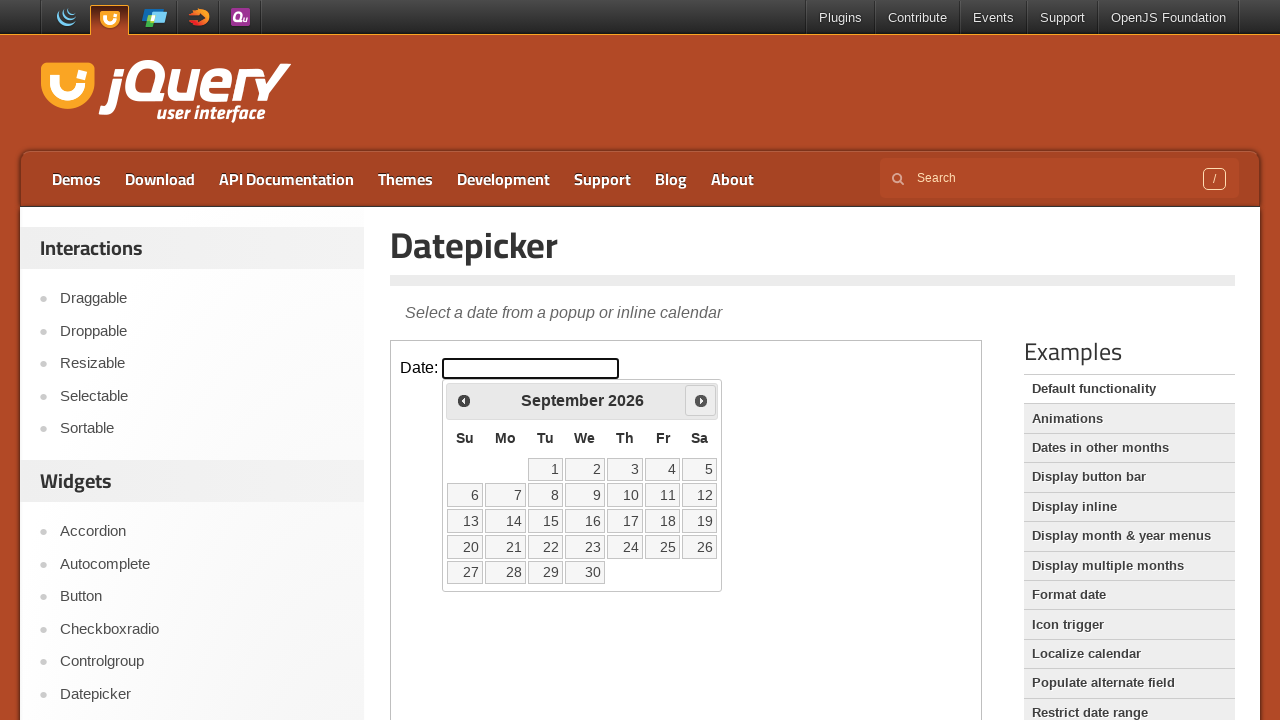

Clicked Next arrow to navigate to next month at (701, 400) on iframe.demo-frame >> internal:control=enter-frame >> a[title='Next']
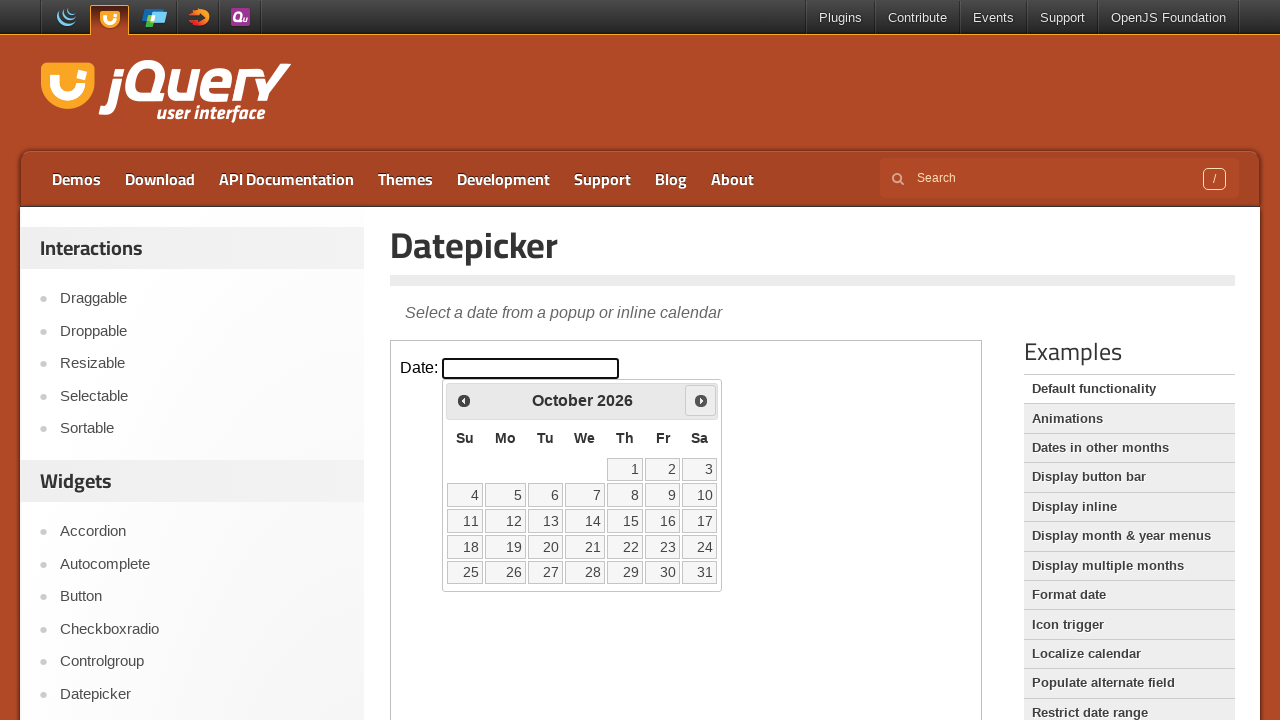

Waited 200ms for calendar to update
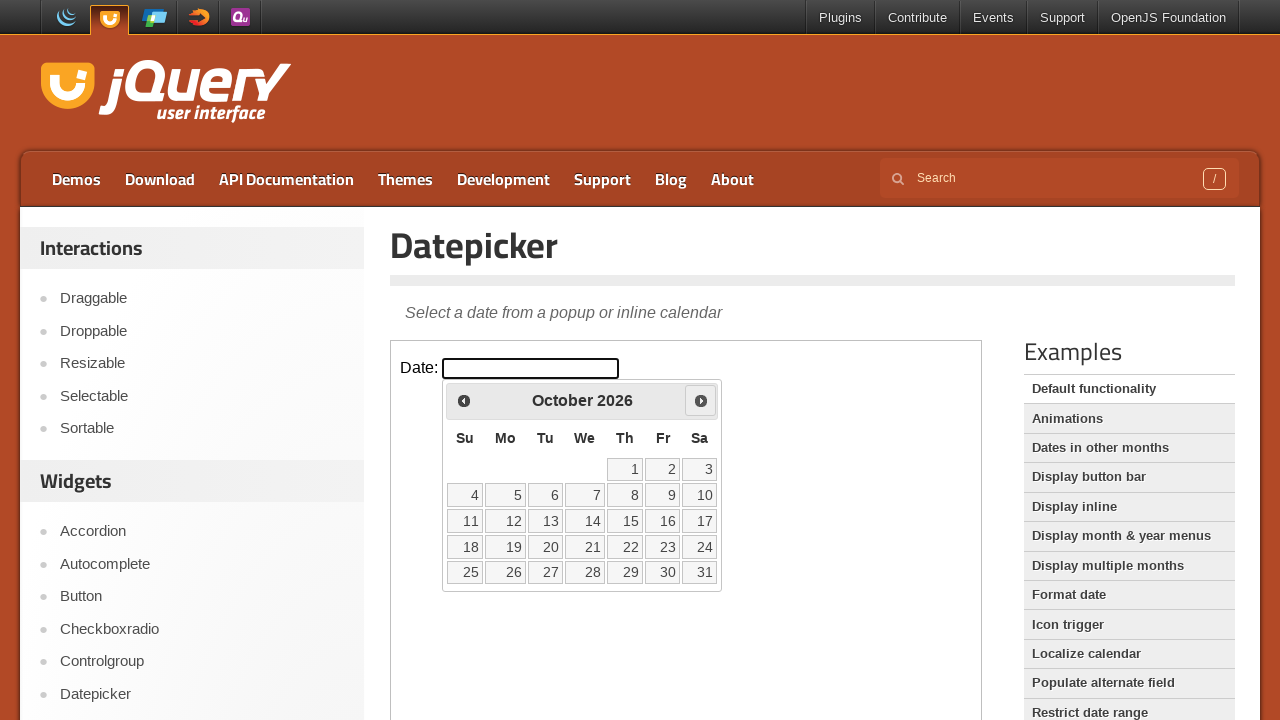

Retrieved current month text: October
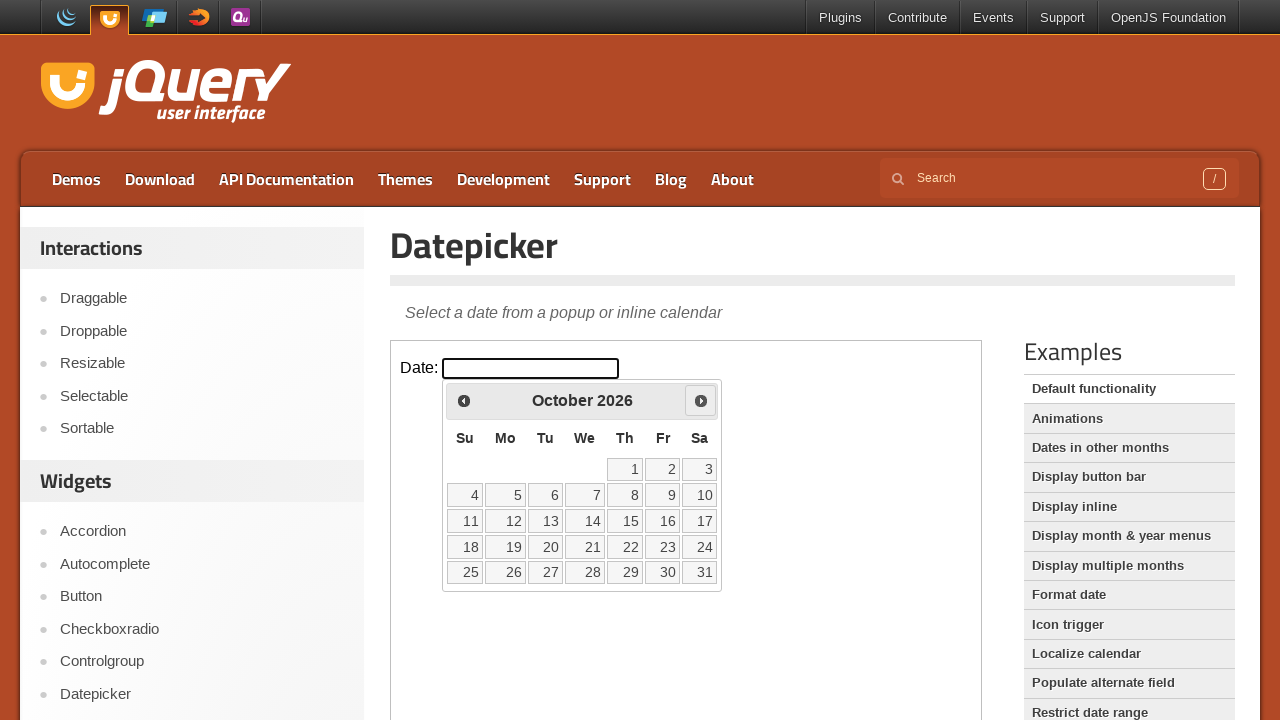

Clicked Next arrow to navigate to next month at (701, 400) on iframe.demo-frame >> internal:control=enter-frame >> a[title='Next']
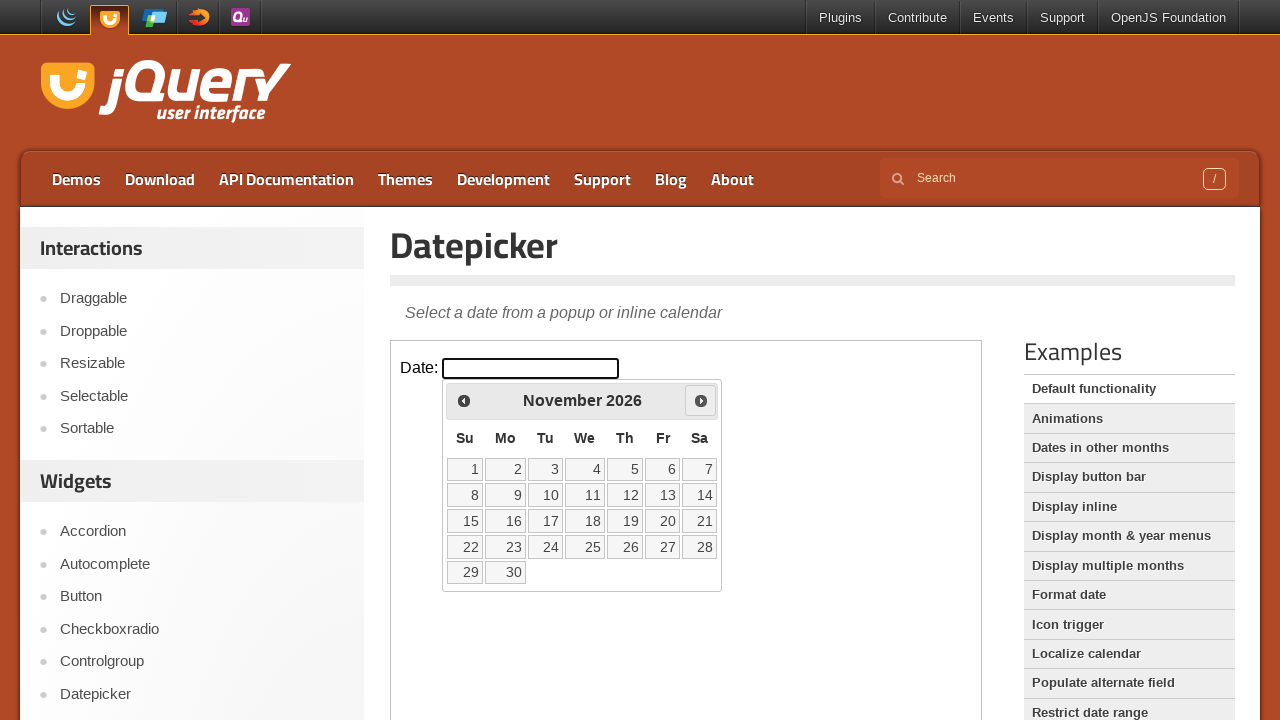

Waited 200ms for calendar to update
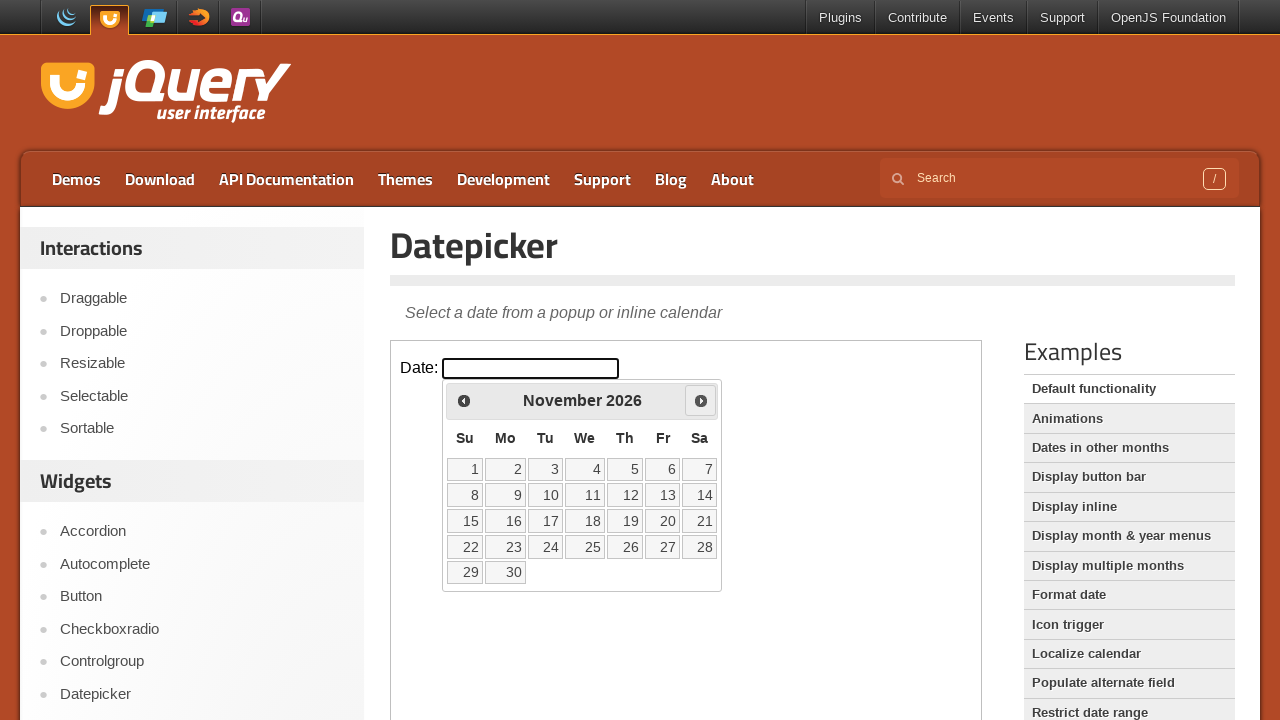

Retrieved current month text: November
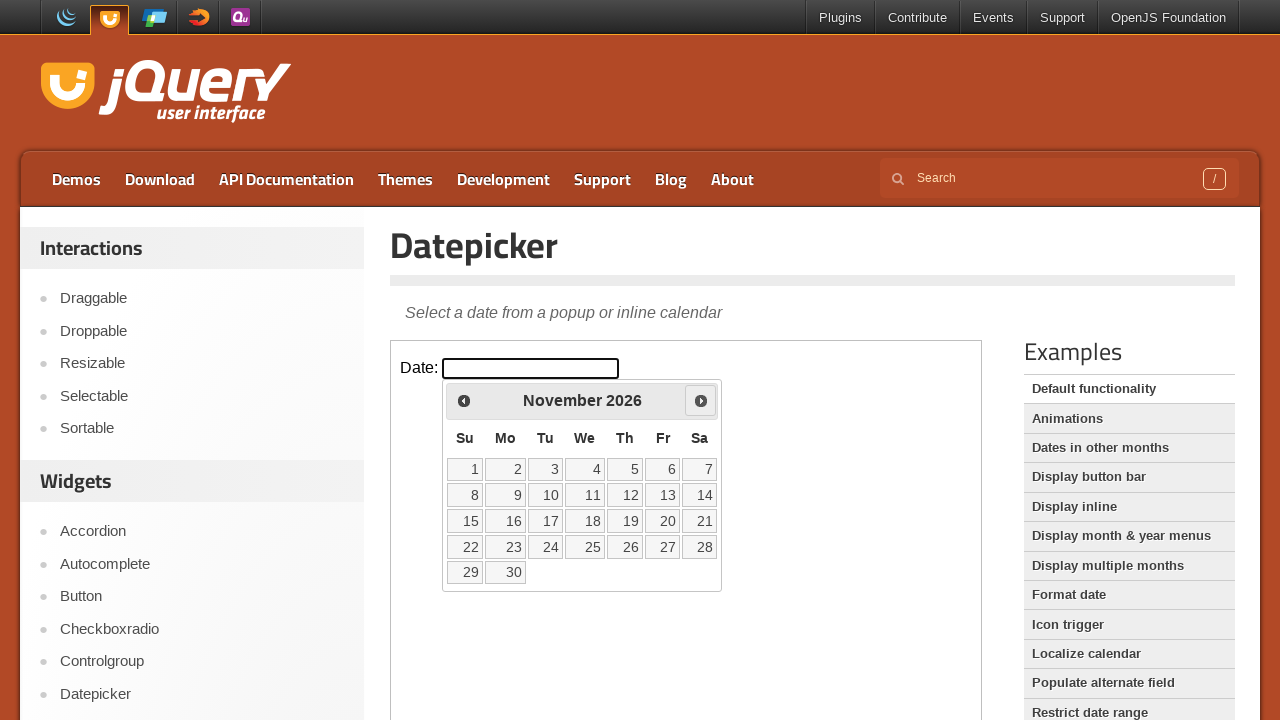

Clicked Next arrow to navigate to next month at (701, 400) on iframe.demo-frame >> internal:control=enter-frame >> a[title='Next']
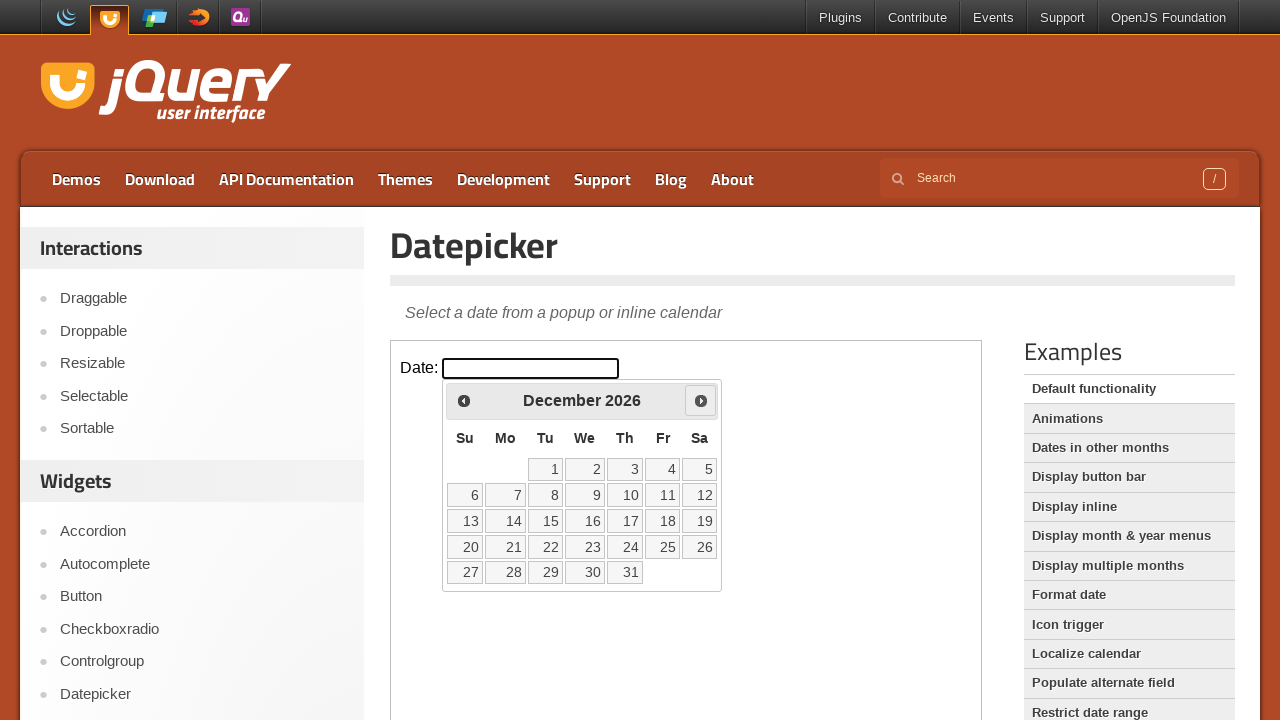

Waited 200ms for calendar to update
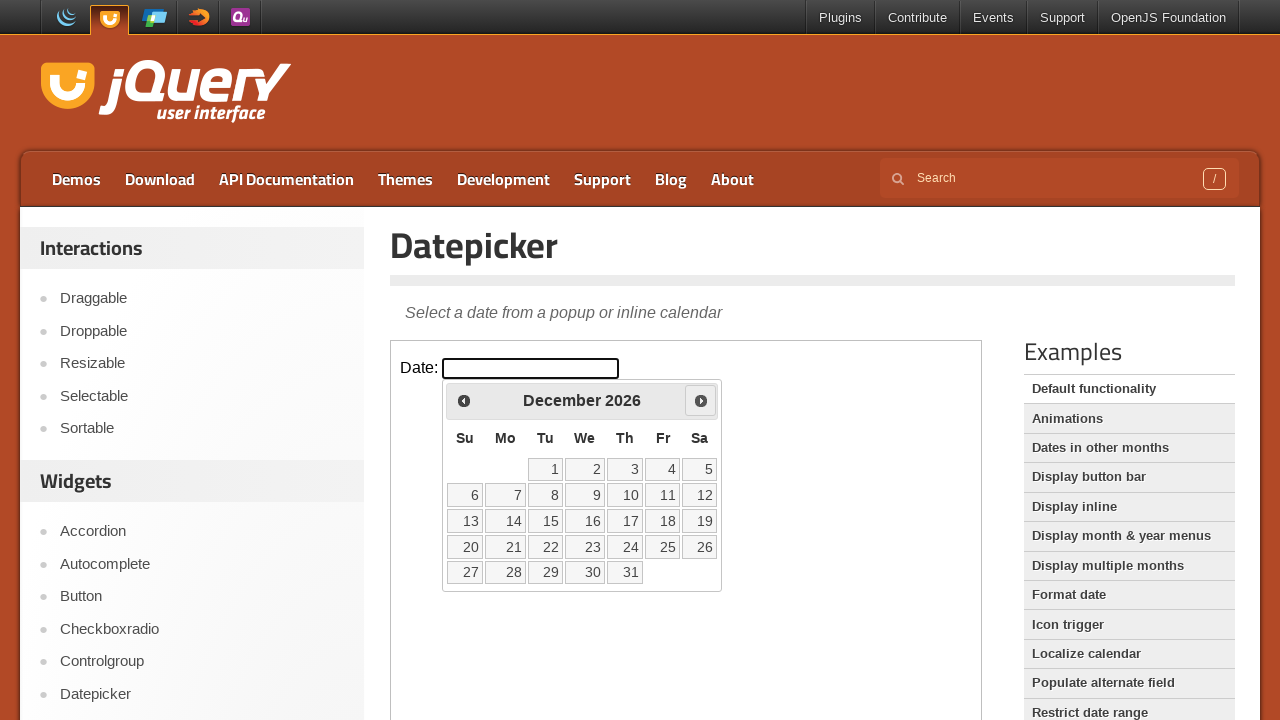

Retrieved current month text: December
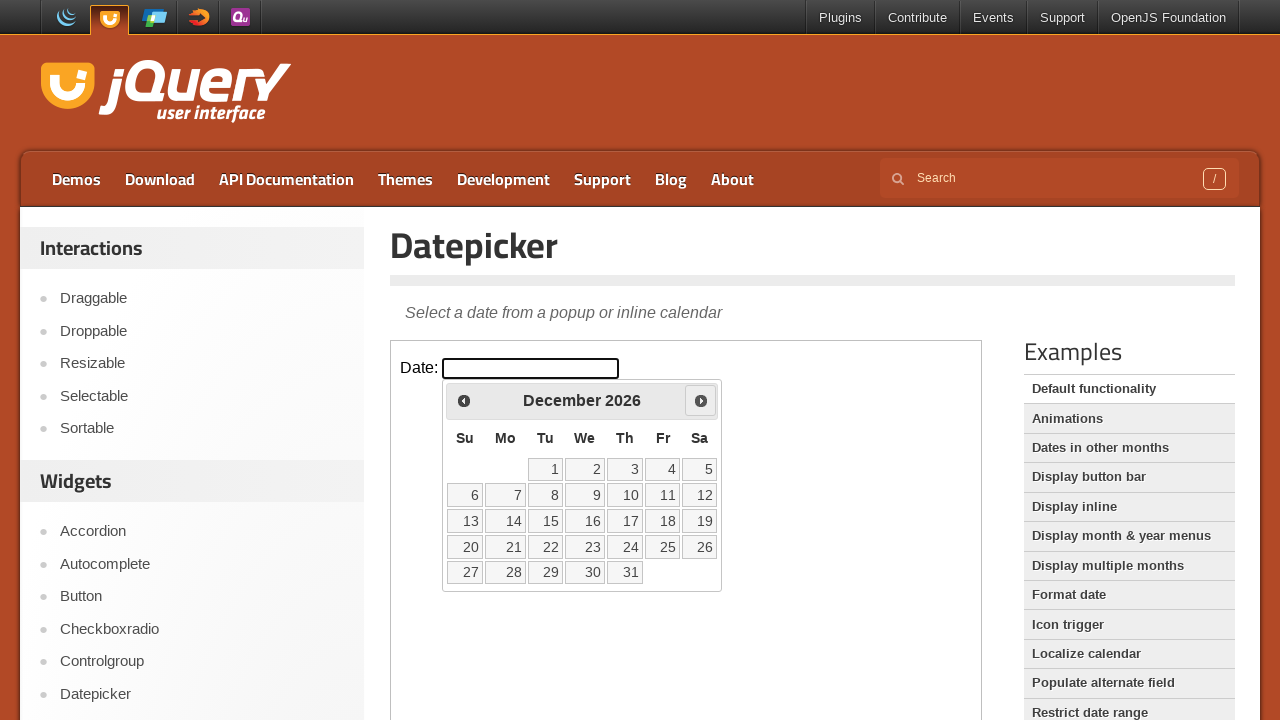

Clicked Next arrow to navigate to next month at (701, 400) on iframe.demo-frame >> internal:control=enter-frame >> a[title='Next']
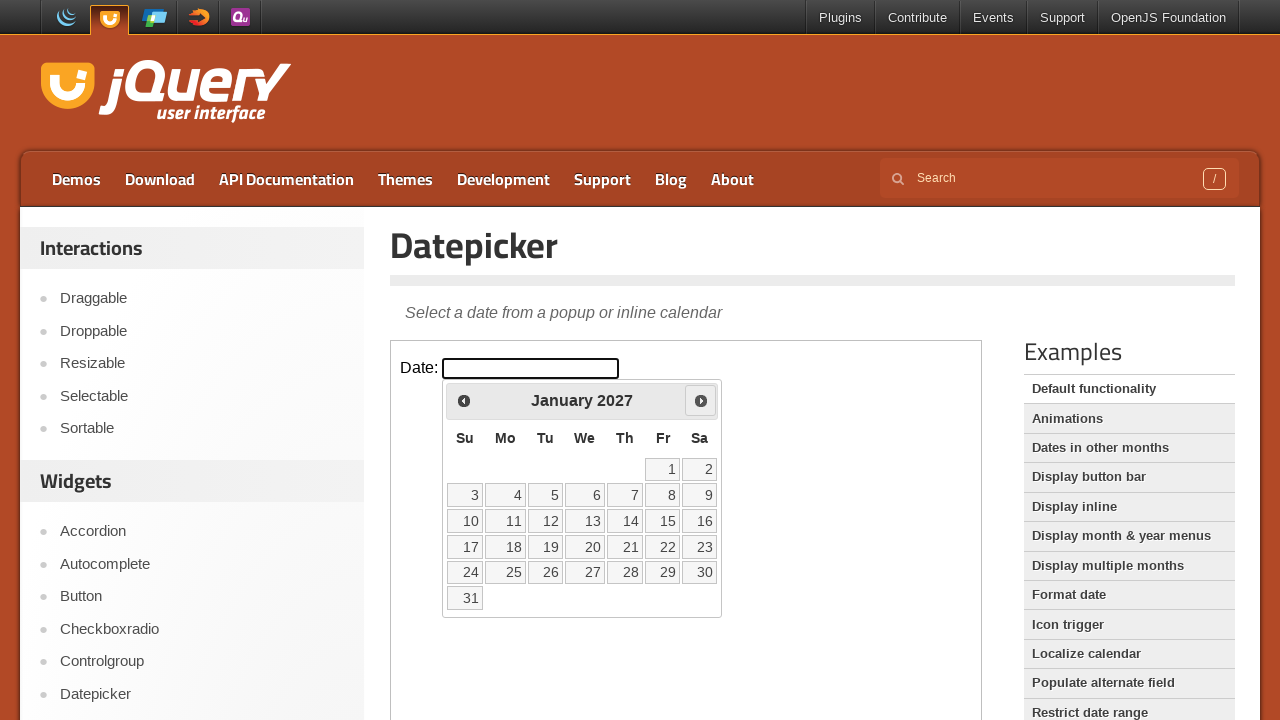

Waited 200ms for calendar to update
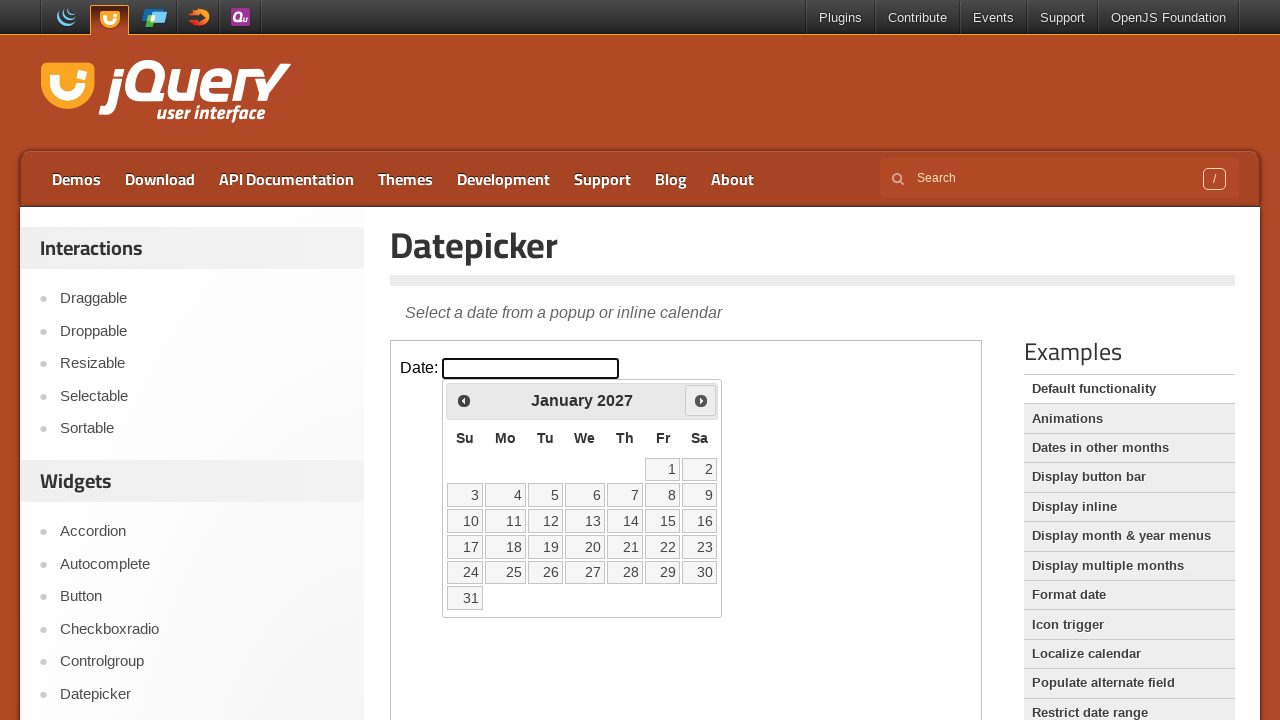

Retrieved current month text: January
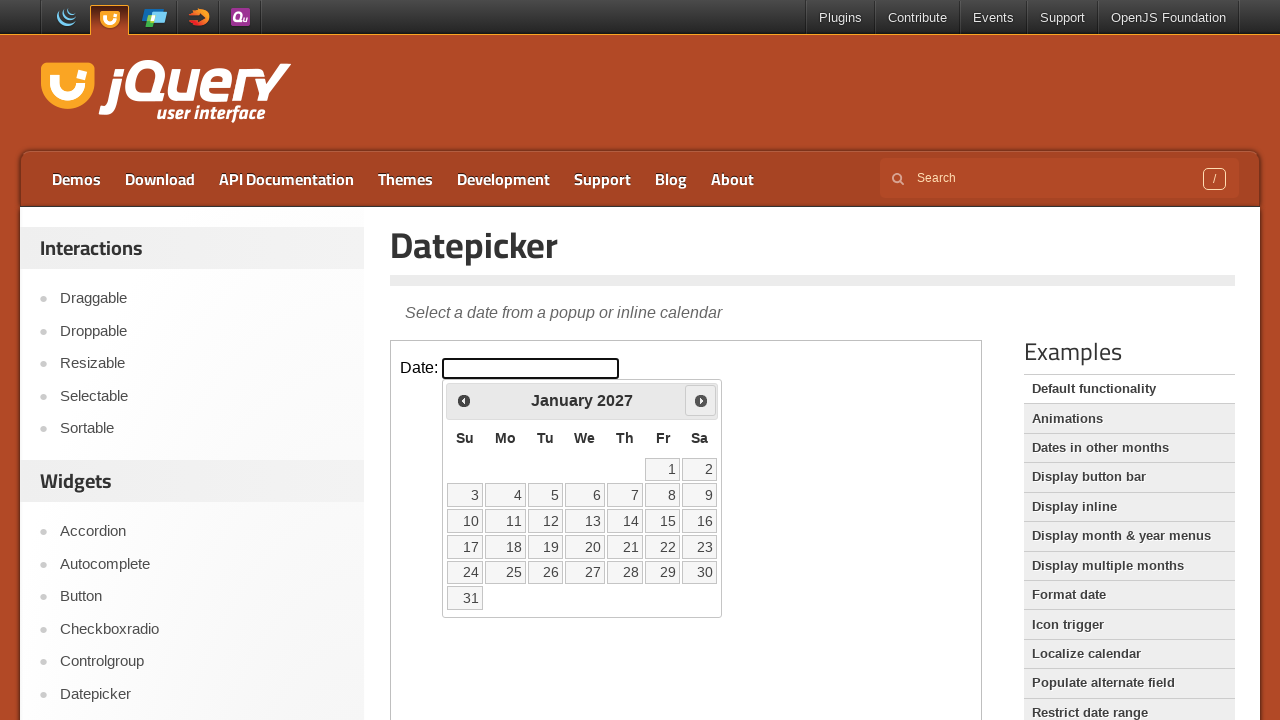

Selected the 15th day from the calendar at (663, 521) on iframe.demo-frame >> internal:control=enter-frame >> table.ui-datepicker-calenda
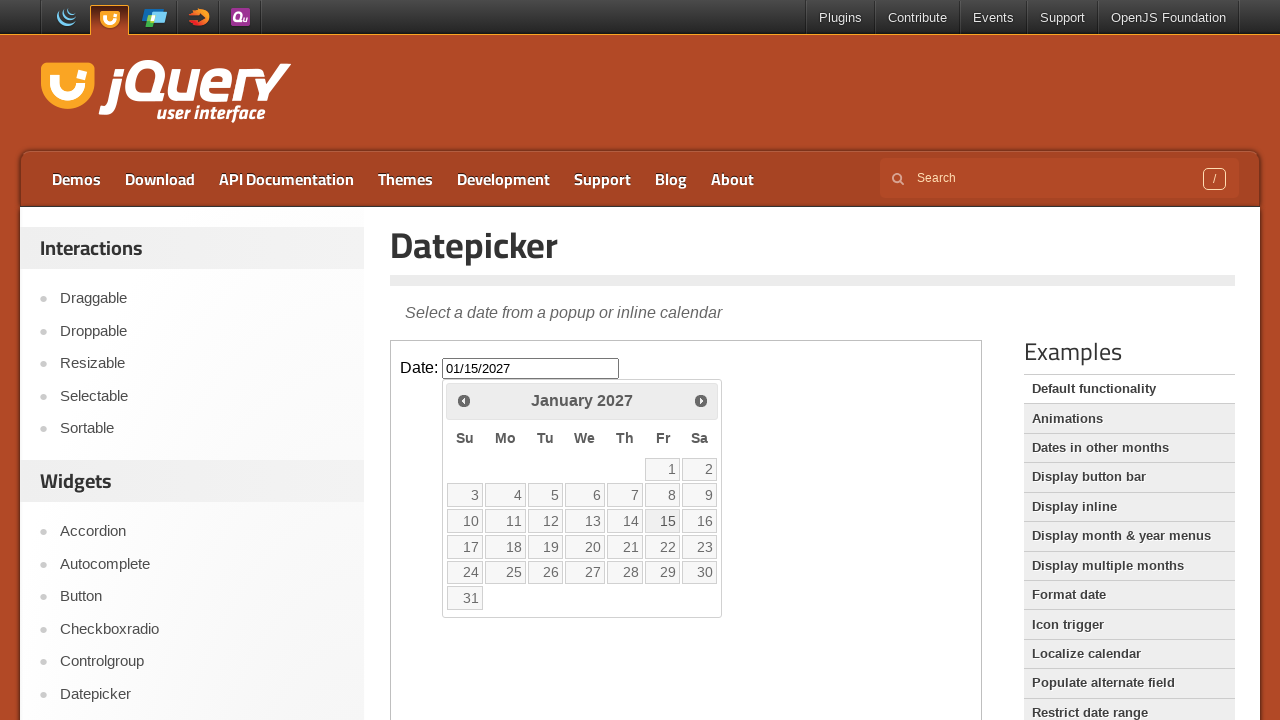

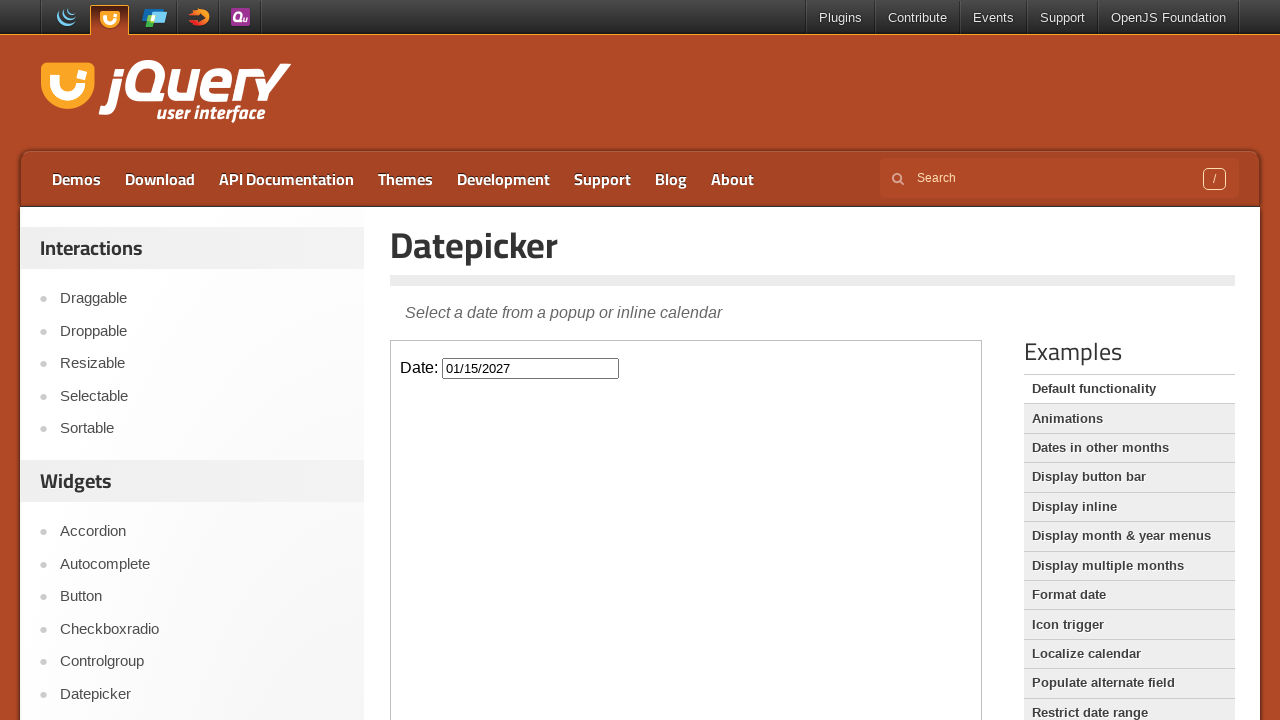